Tests opting out of A/B tests by navigating to the test page, verifying initial A/B state, adding an opt-out cookie, refreshing, and verifying the opt-out state

Starting URL: http://the-internet.herokuapp.com/abtest

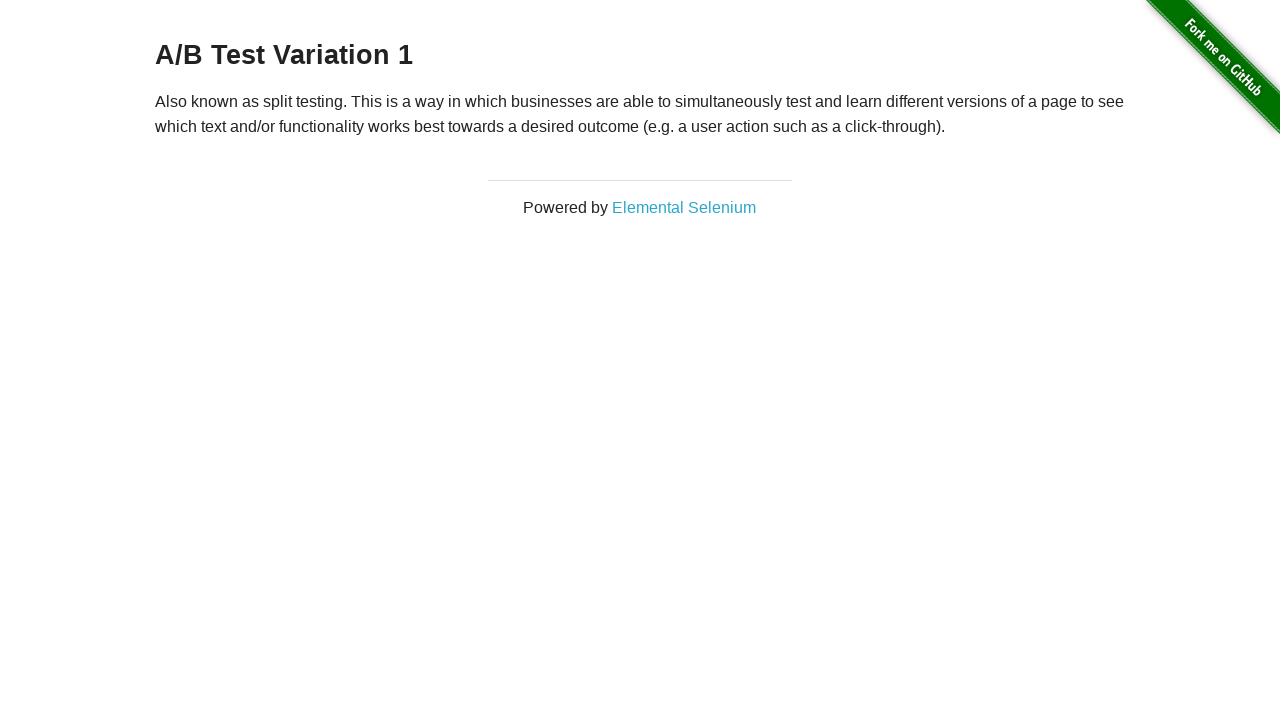

Retrieved A/B test heading text
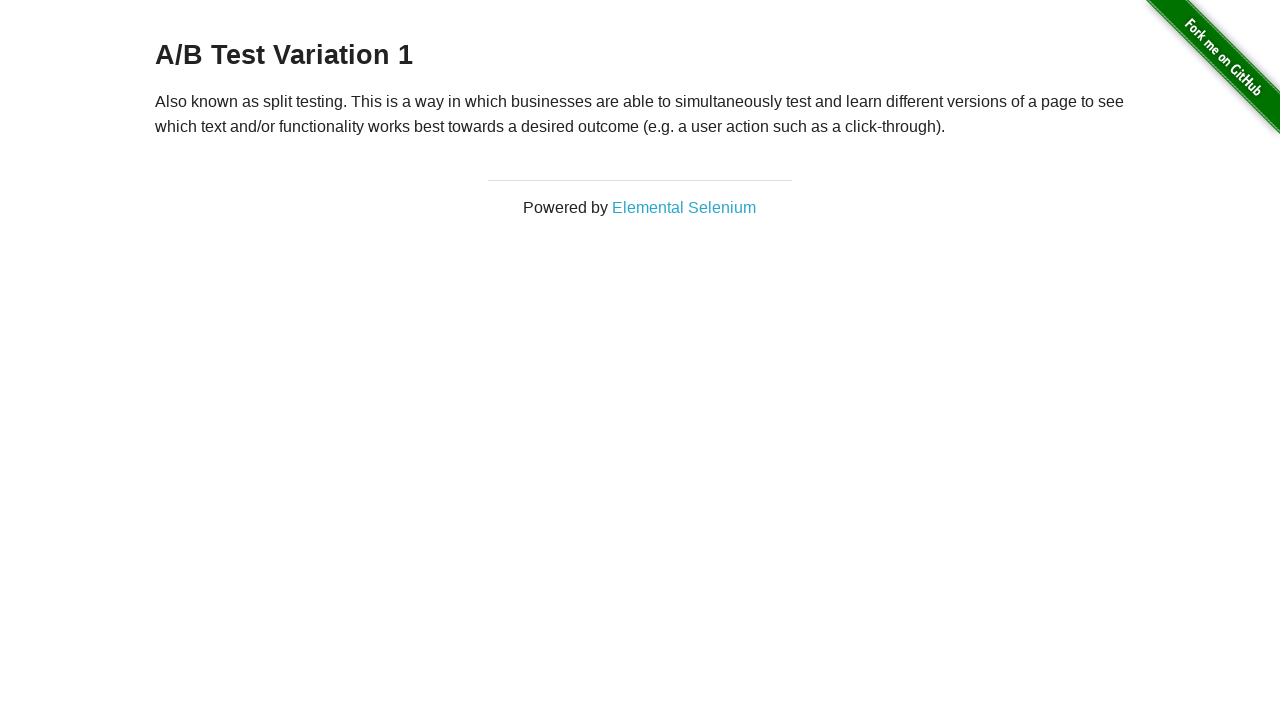

Verified initial A/B test state: A/B Test Variation 1
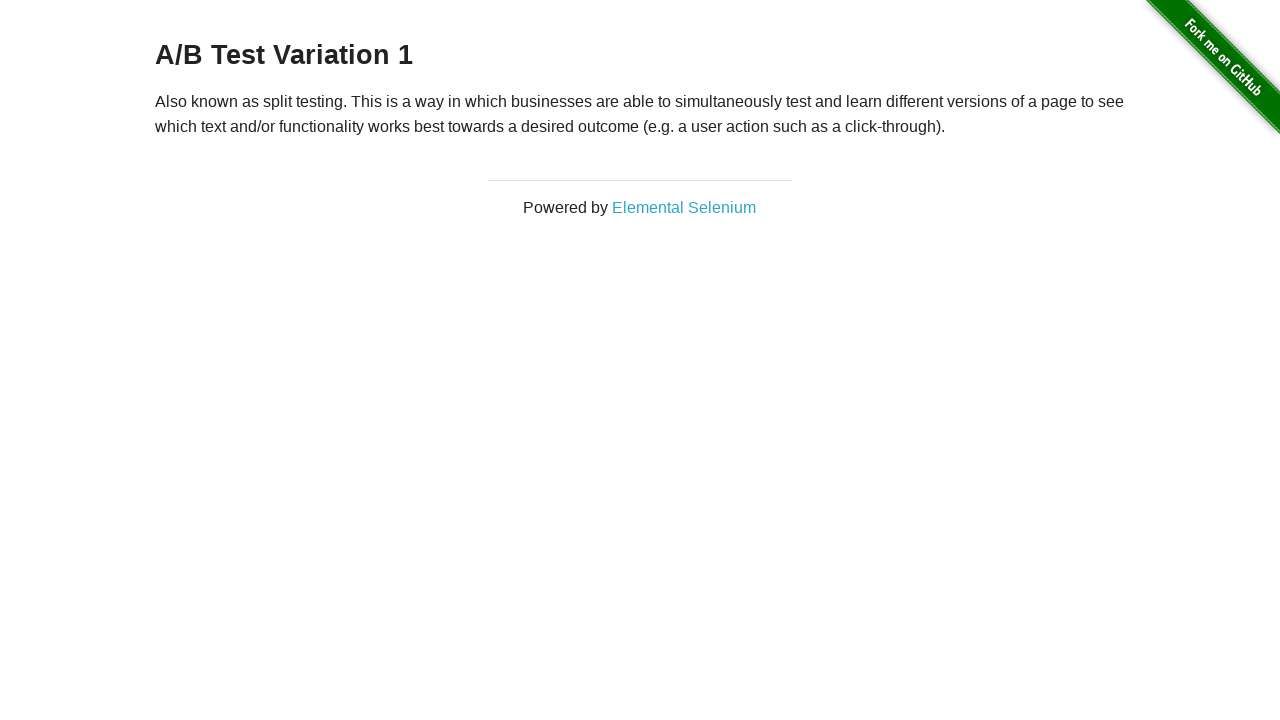

Added optimizelyOptOut cookie to context
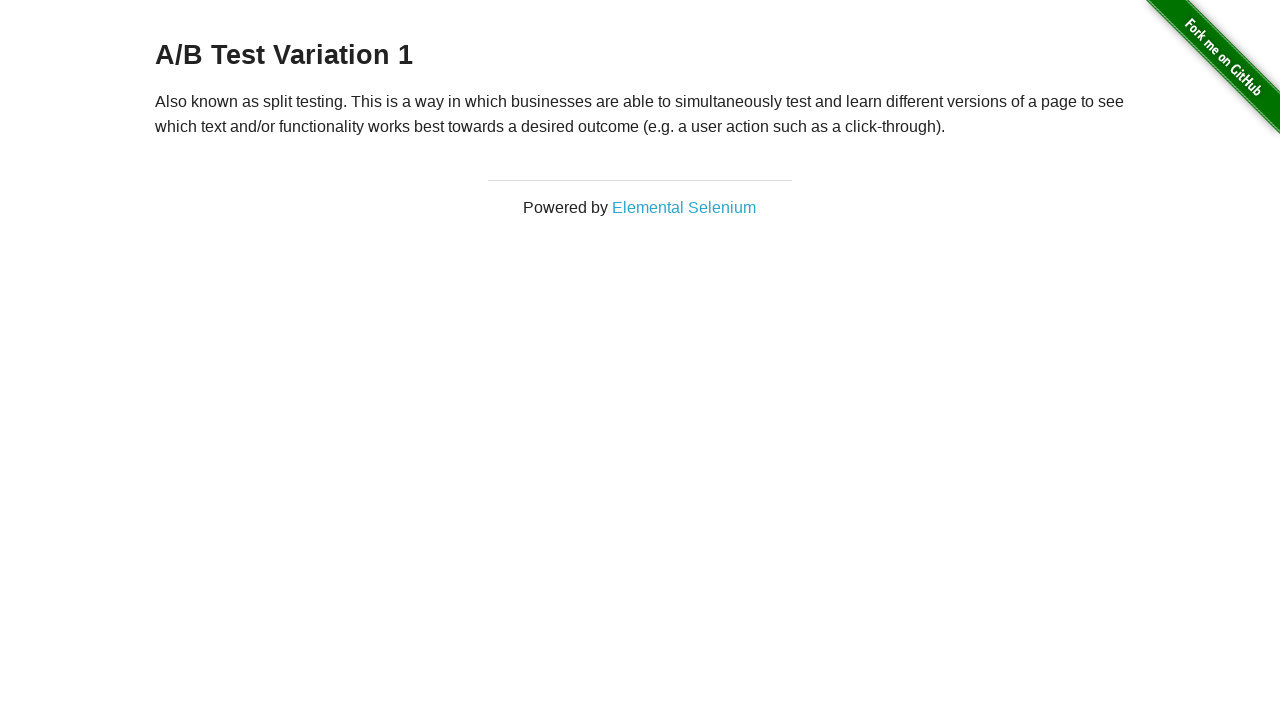

Refreshed page to apply opt-out cookie
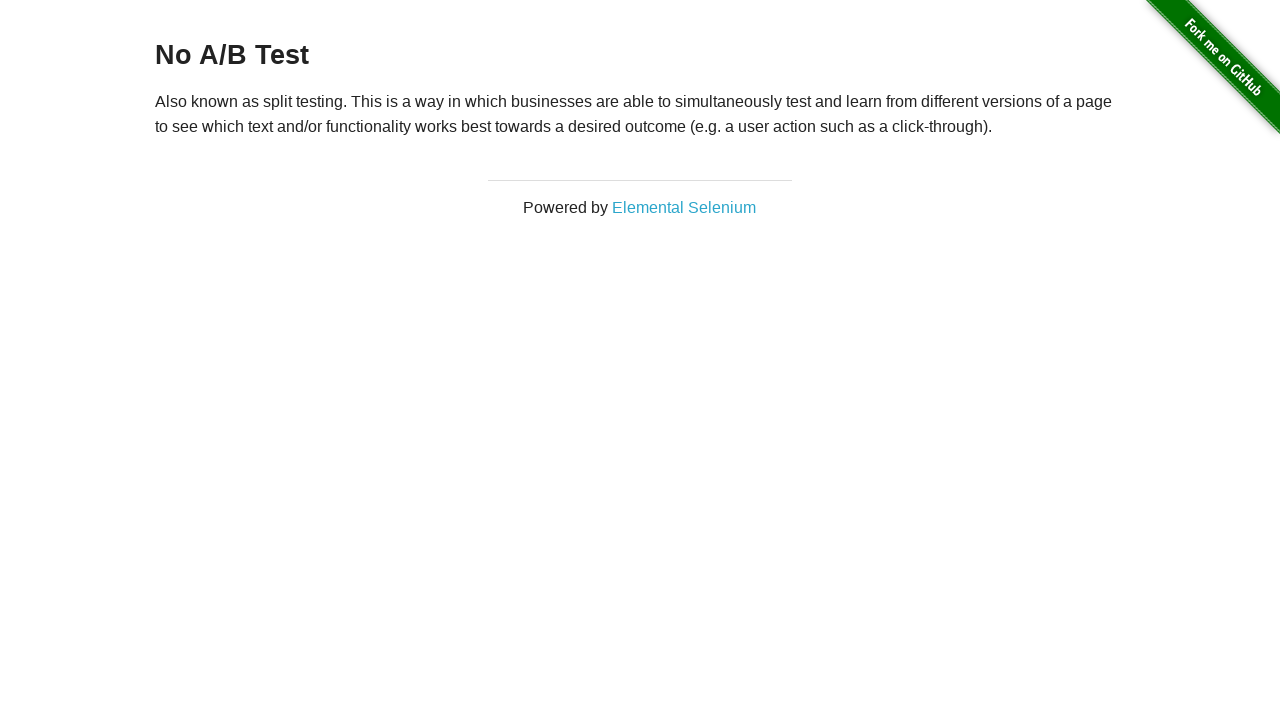

Retrieved heading text after page refresh
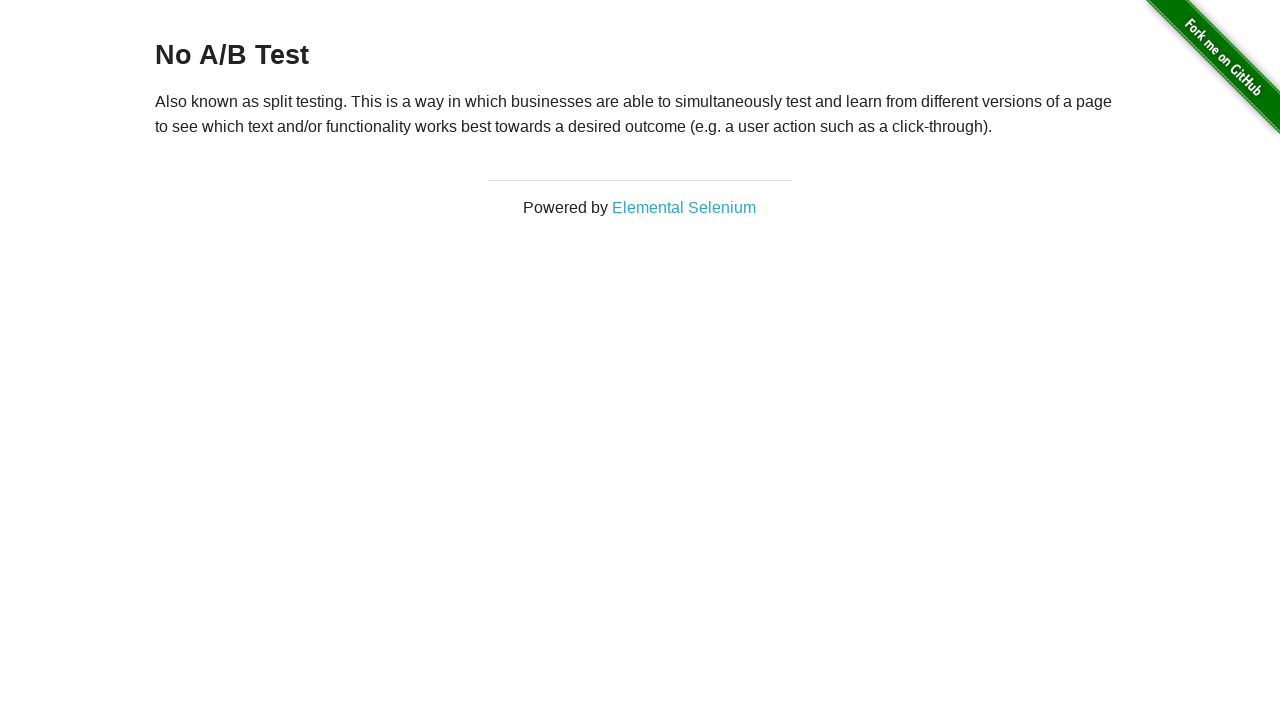

Verified opted-out state: heading shows 'No A/B Test'
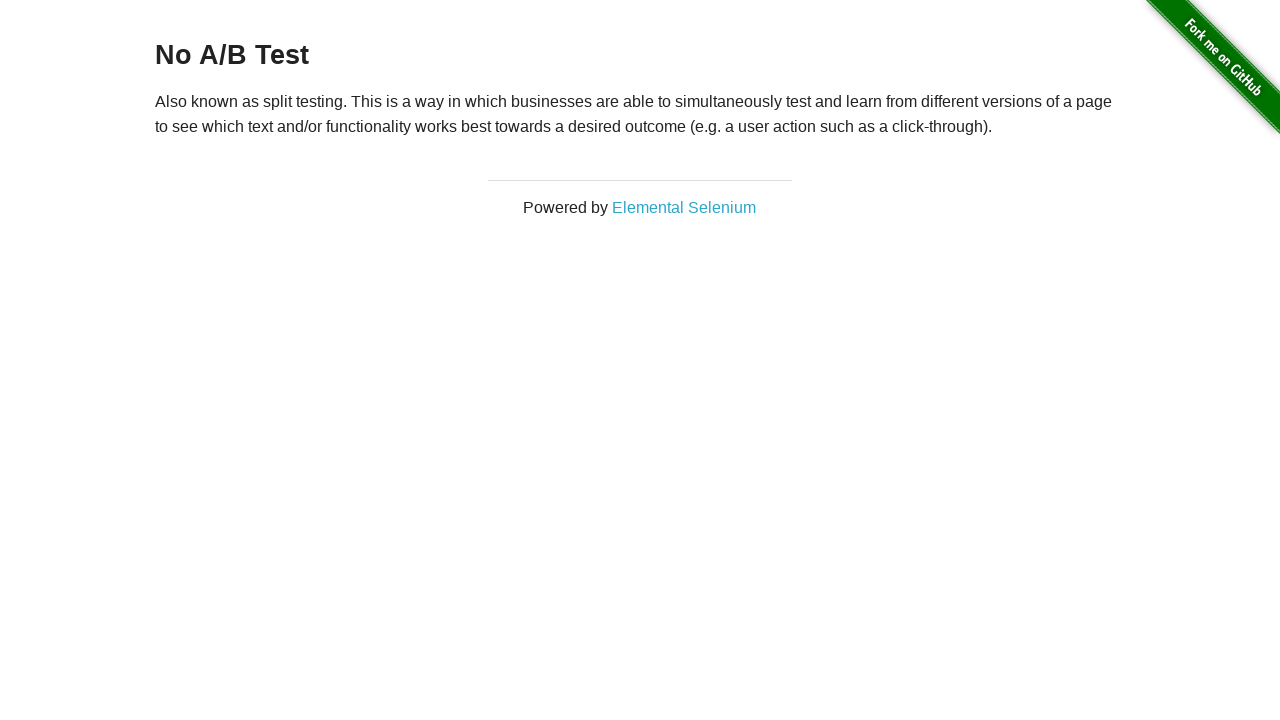

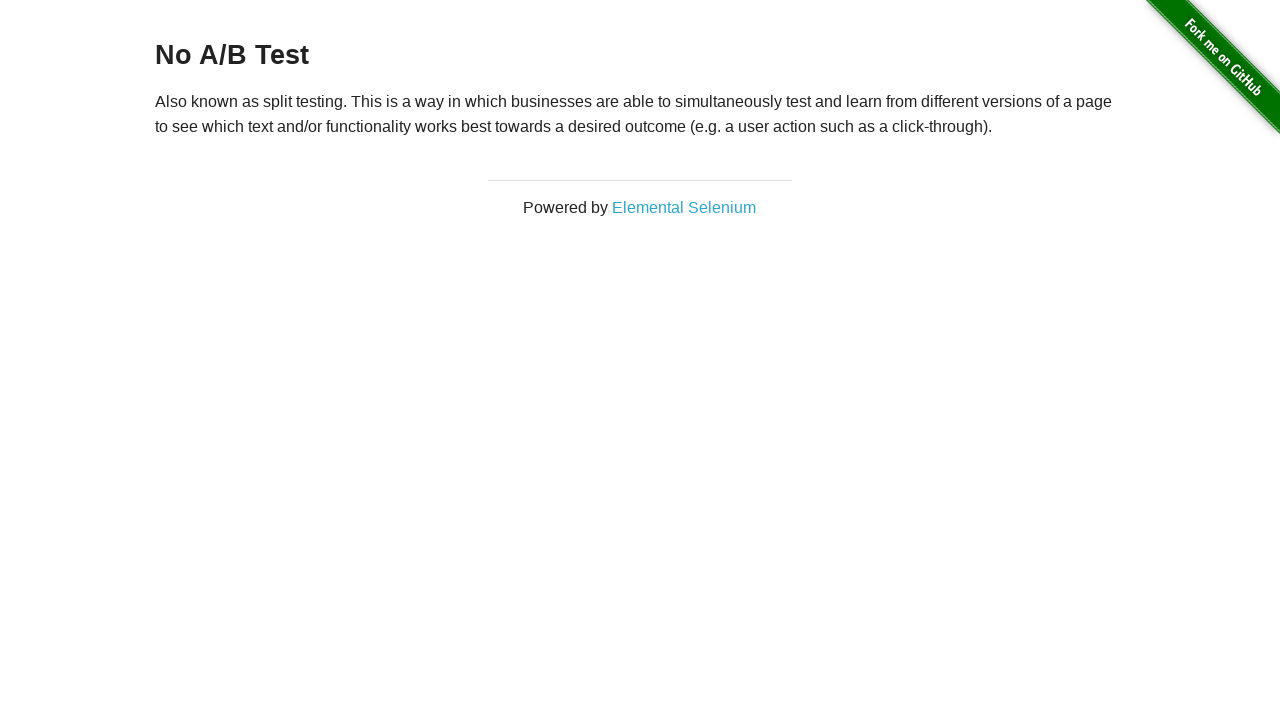